Tests that signup fails with an invalid email address (missing @ symbol) and displays browser validation error

Starting URL: https://selenium-blog.herokuapp.com/signup

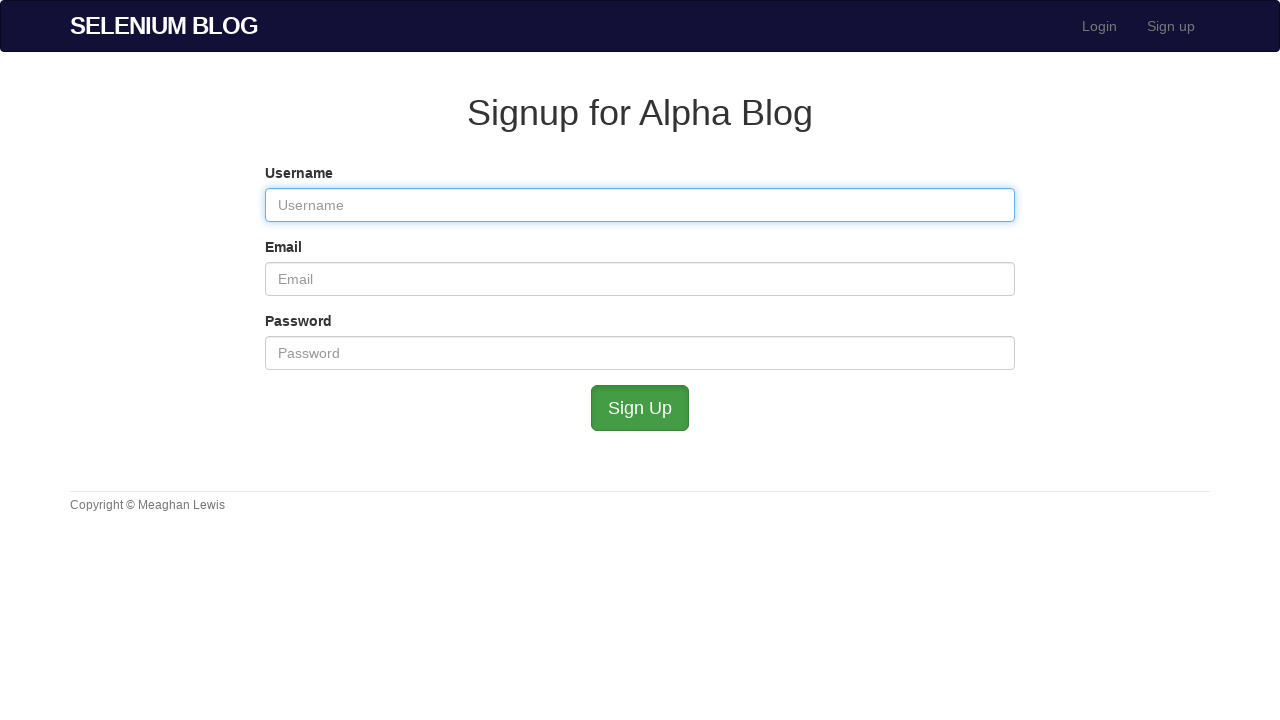

Filled username field with 'Toll' on #user_username
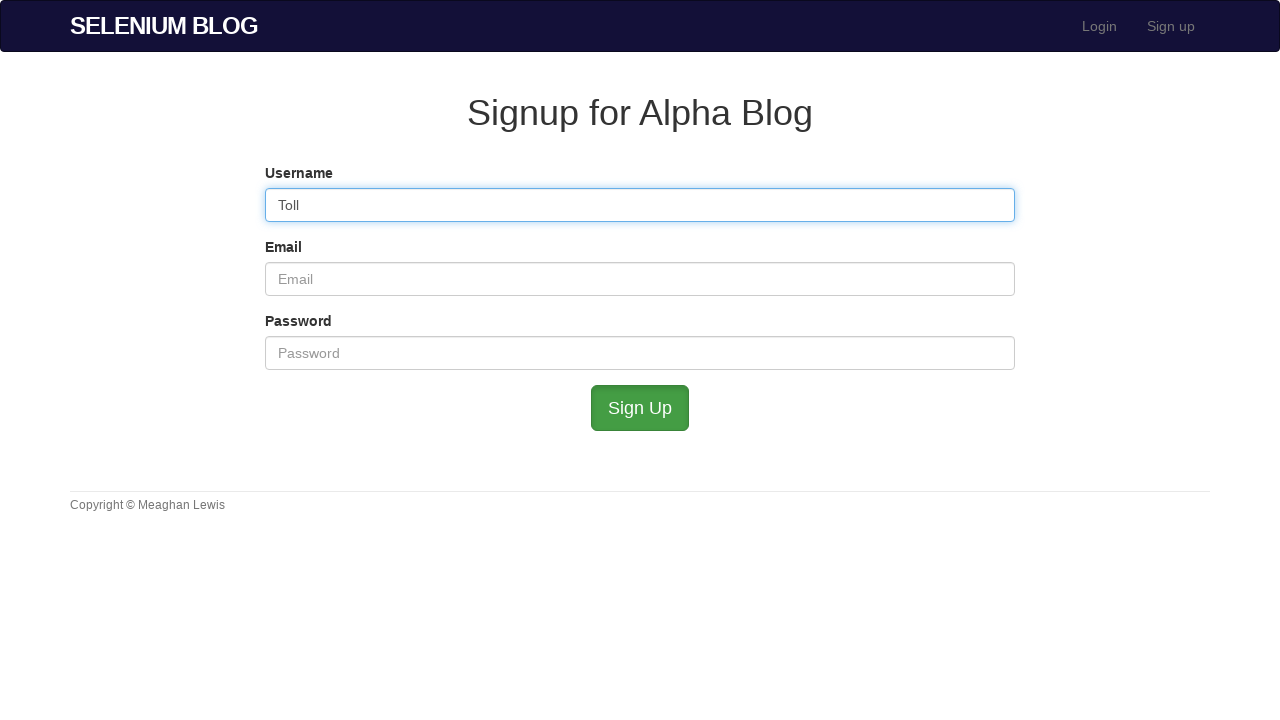

Filled email field with invalid email 'Tollmailinator.com' (missing @ symbol) on #user_email
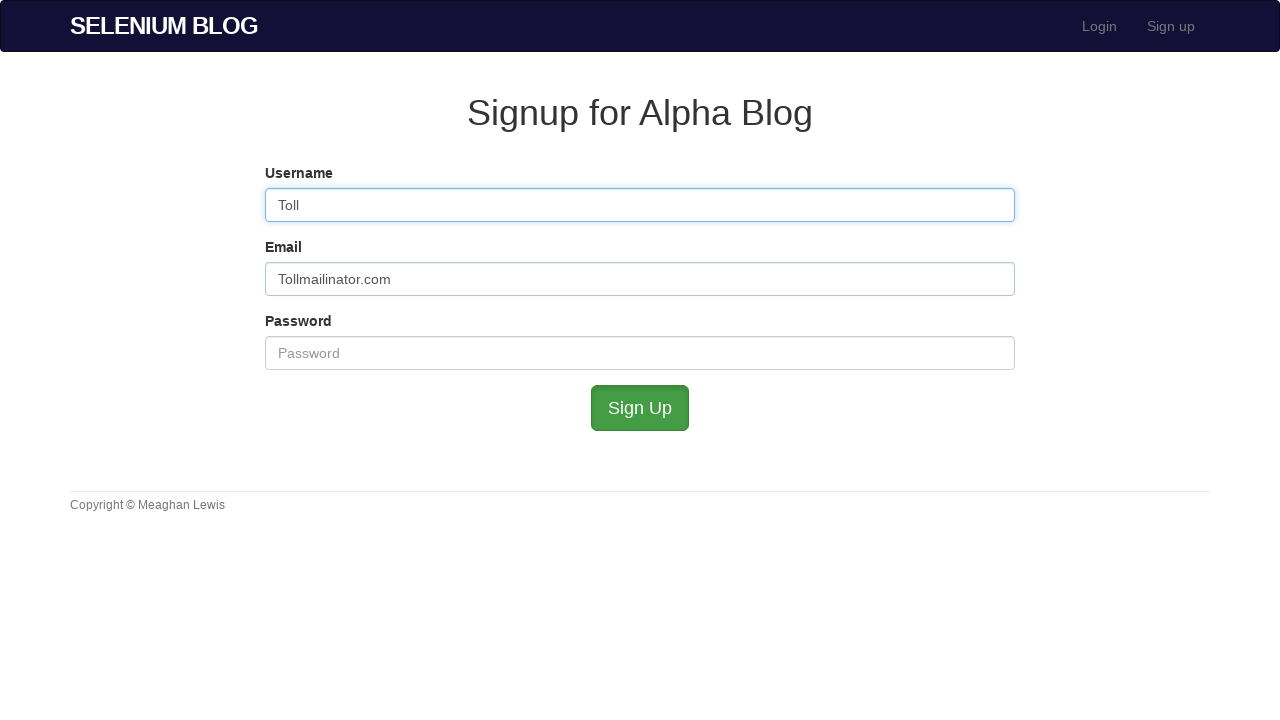

Filled password field with 'password' on #user_password
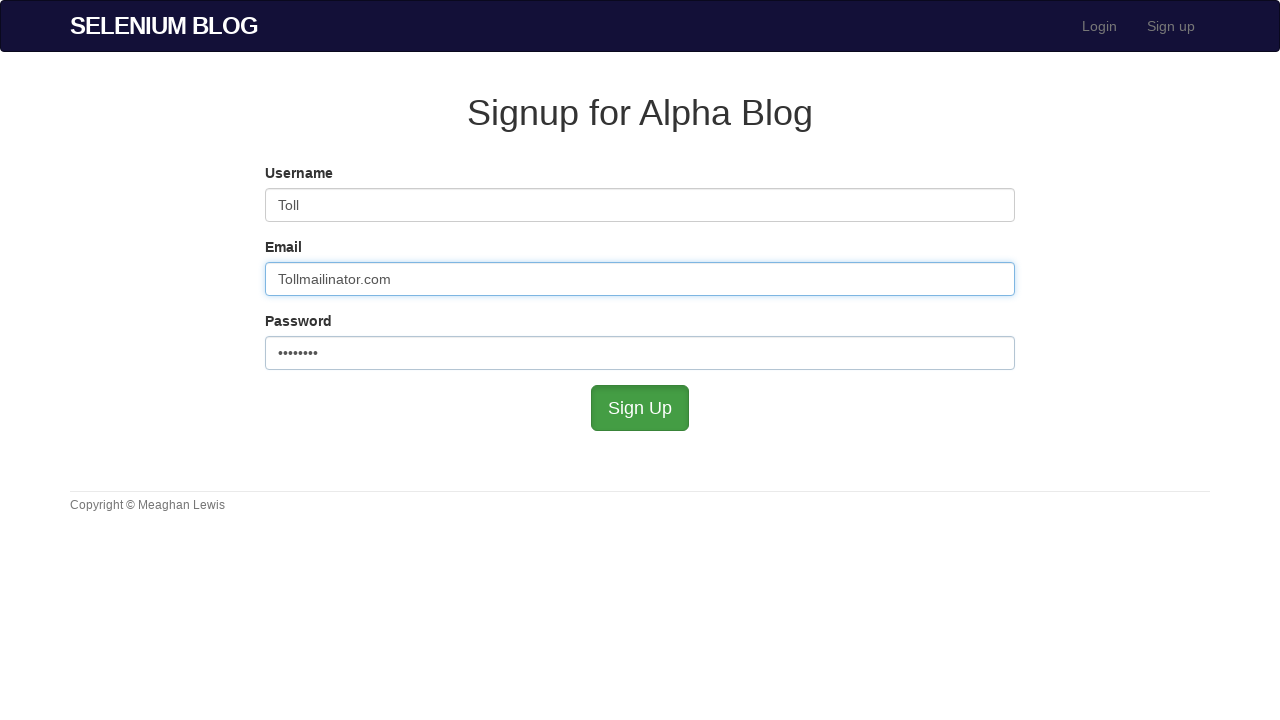

Clicked the SignUp button at (640, 408) on #submit
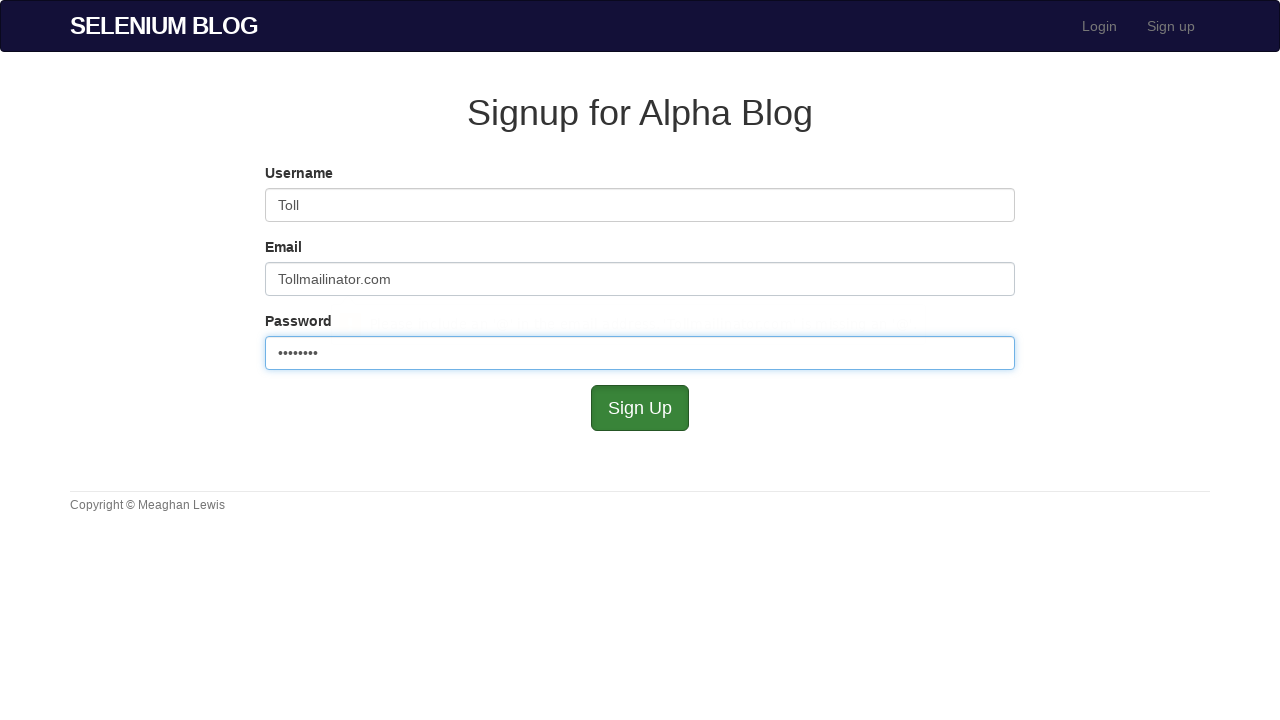

Waited for browser validation error to display
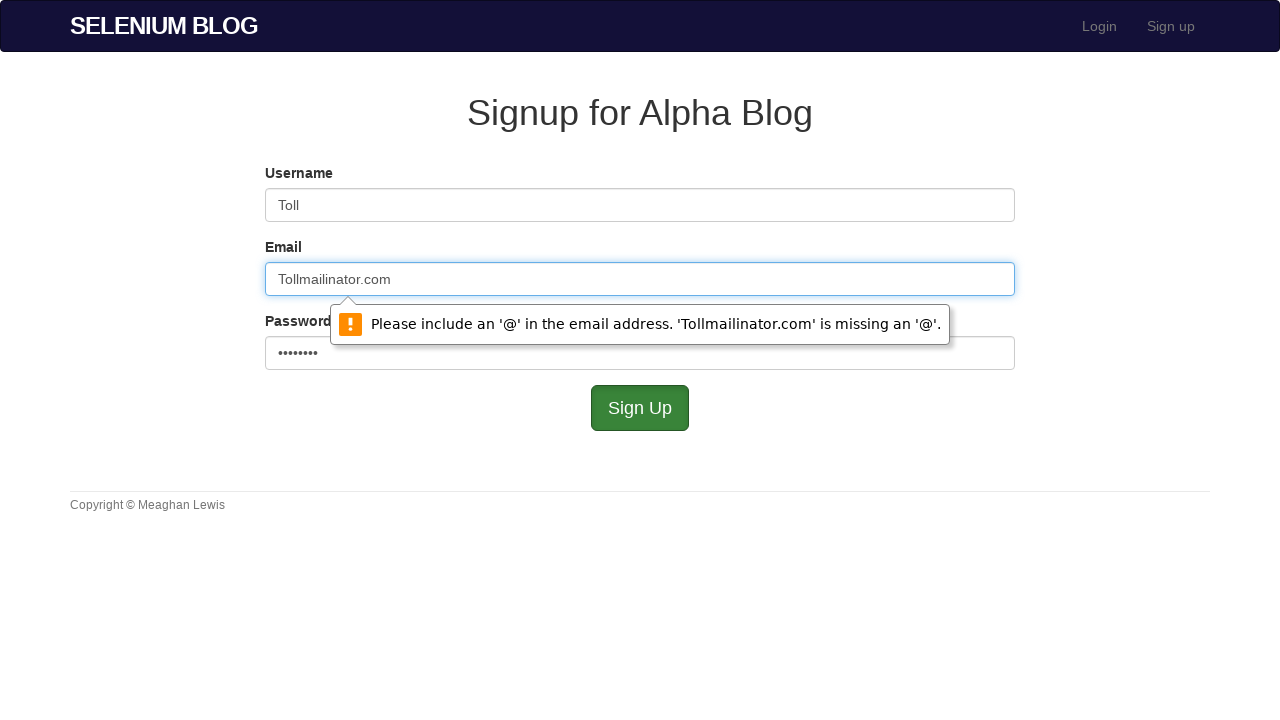

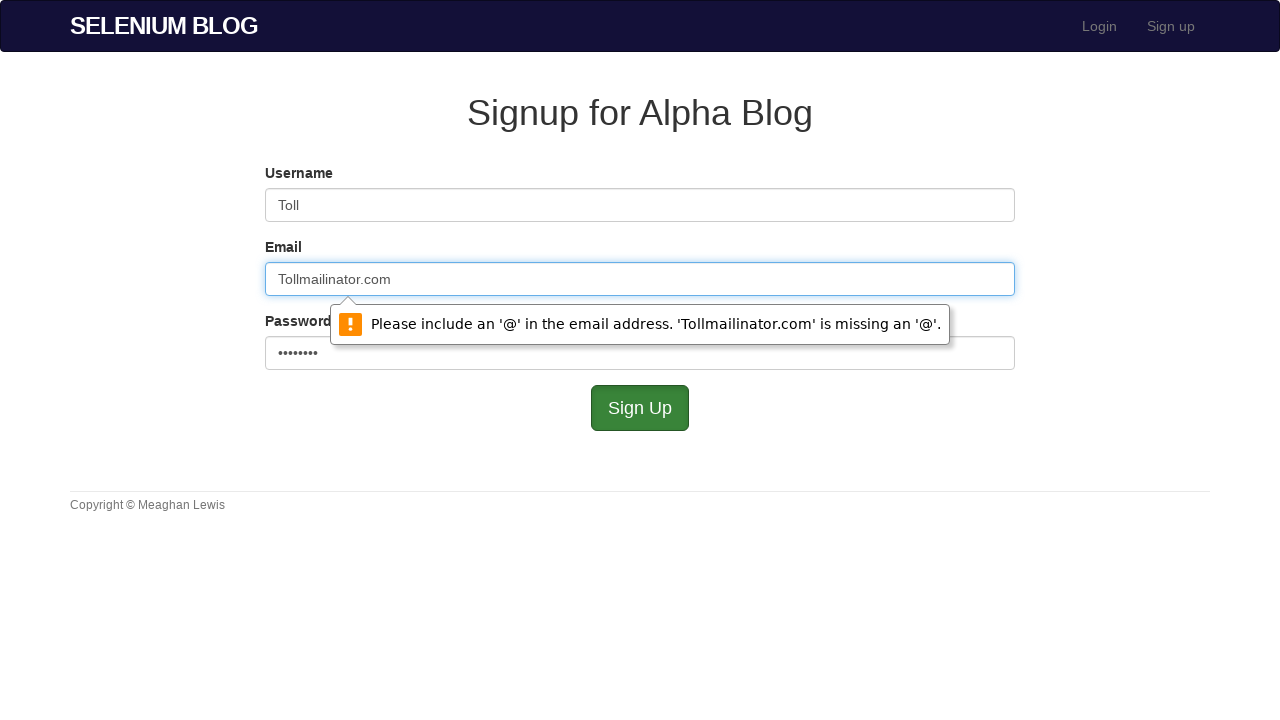